Navigates to the OrangeHRM demo site and clicks on the "OrangeHRM, Inc" footer link to visit the company website.

Starting URL: https://opensource-demo.orangehrmlive.com/

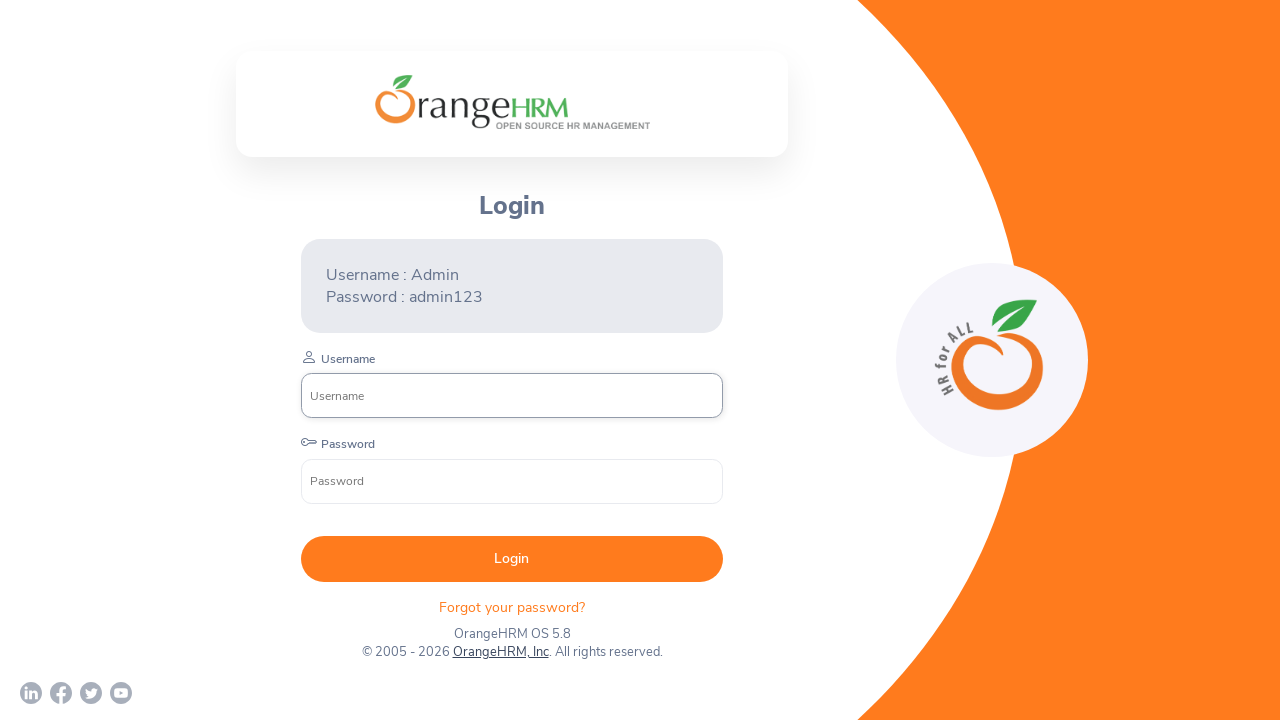

Navigated to OrangeHRM demo site
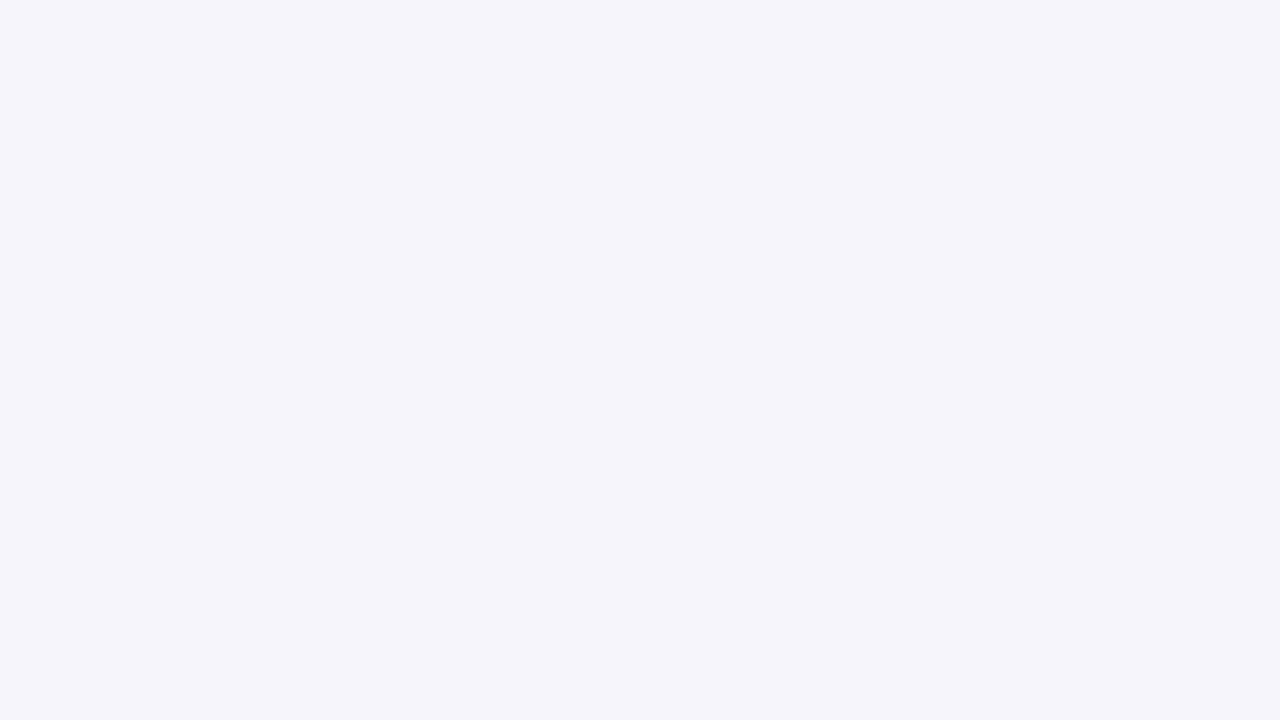

Clicked on 'OrangeHRM, Inc' footer link to visit company website at (497, 647) on text=OrangeHRM, Inc
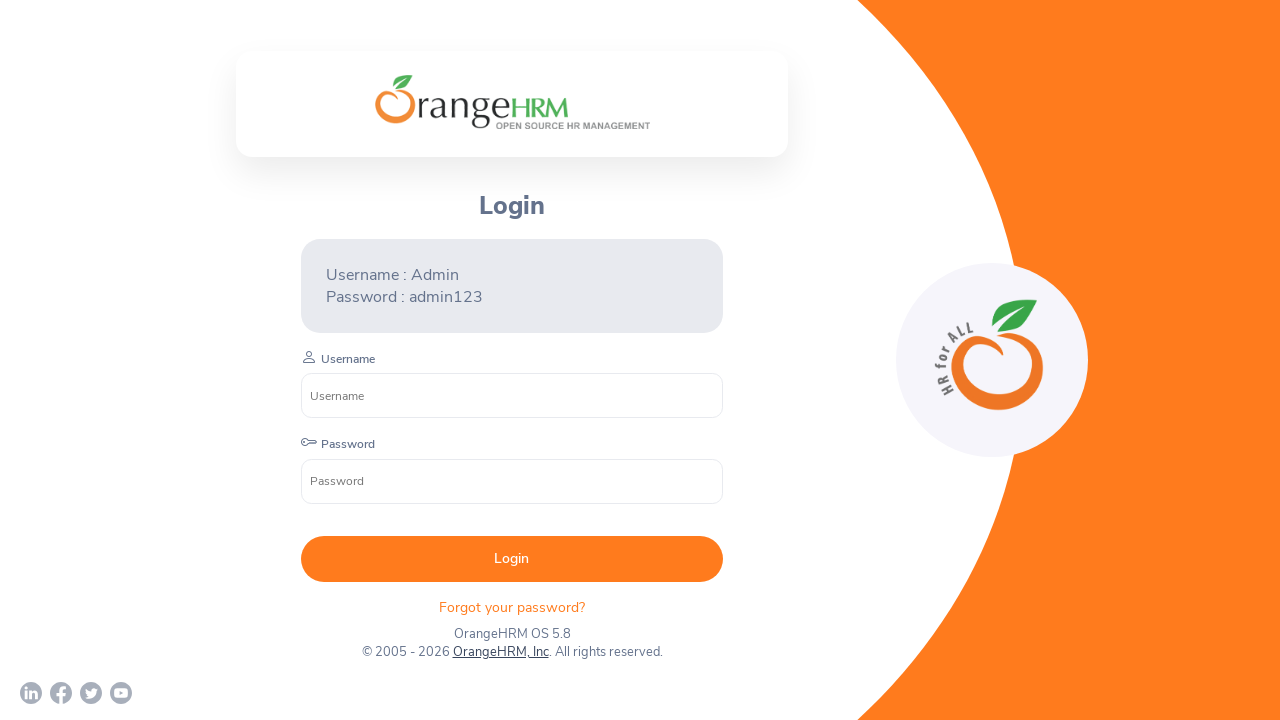

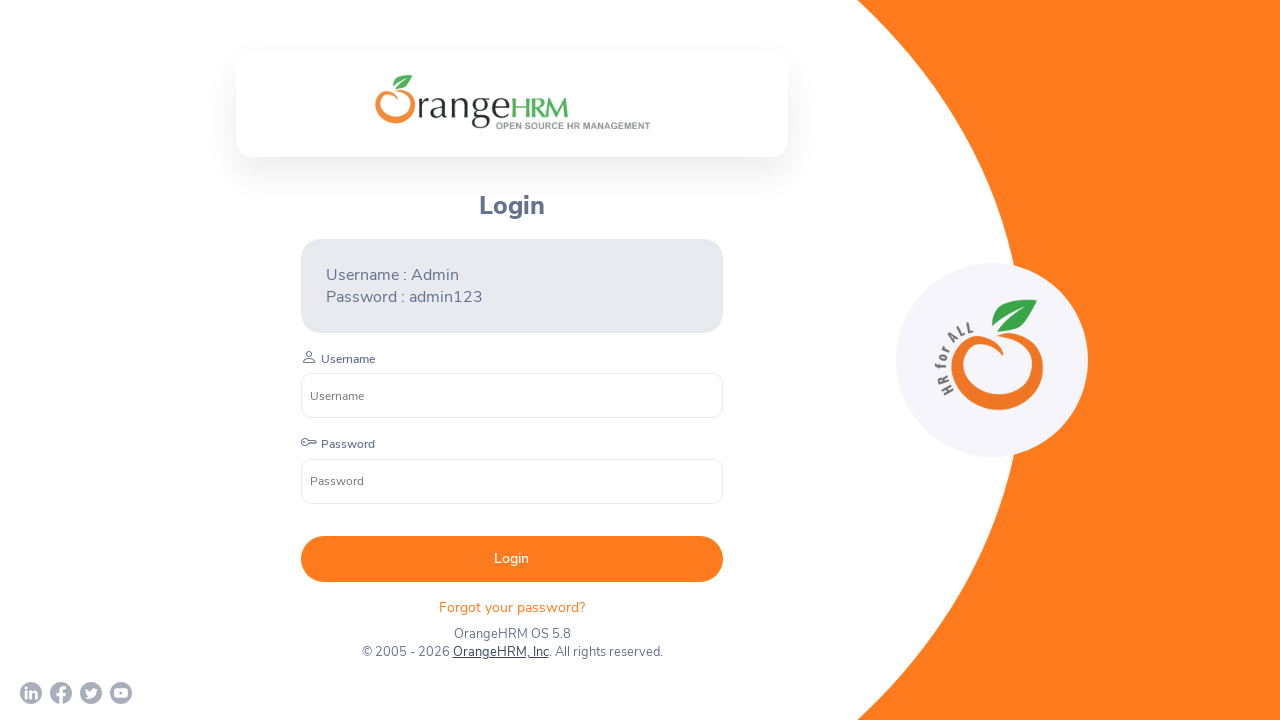